Tests injecting jQuery and jQuery Growl library into a page, then displays various growl notification messages (standard, error, notice, warning) using JavaScript execution.

Starting URL: http://the-internet.herokuapp.com

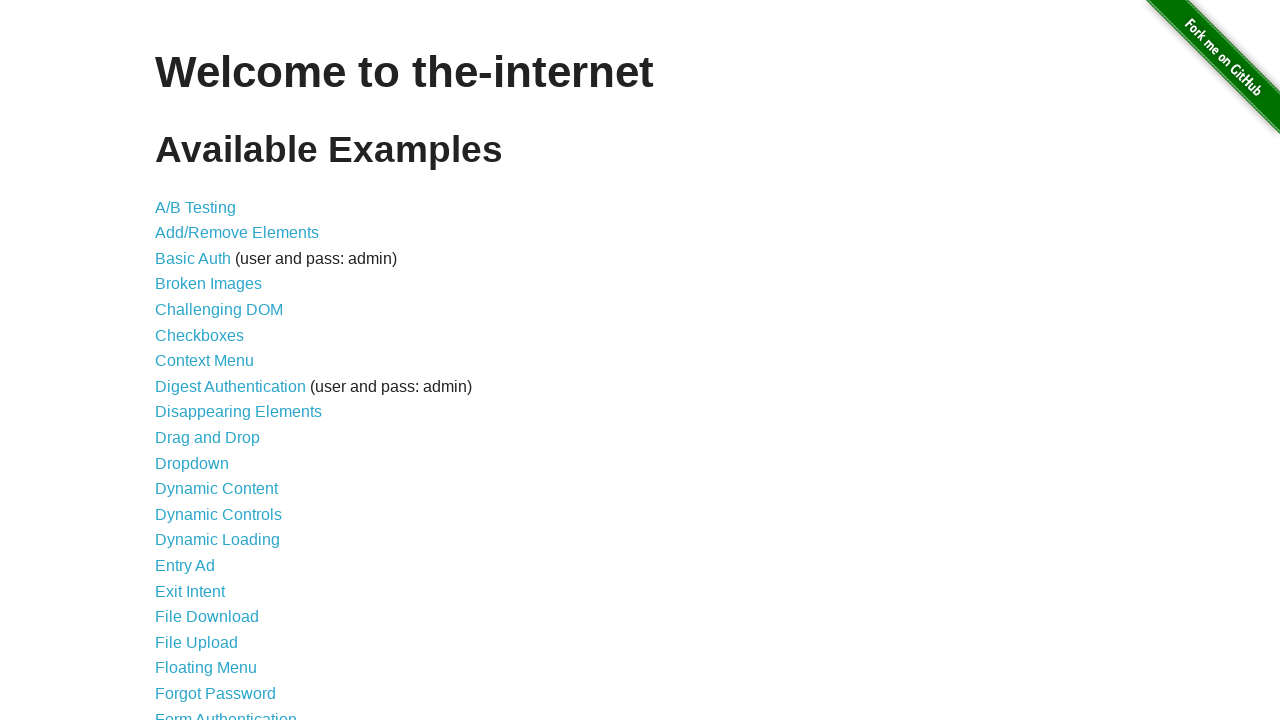

Injected jQuery library into the page
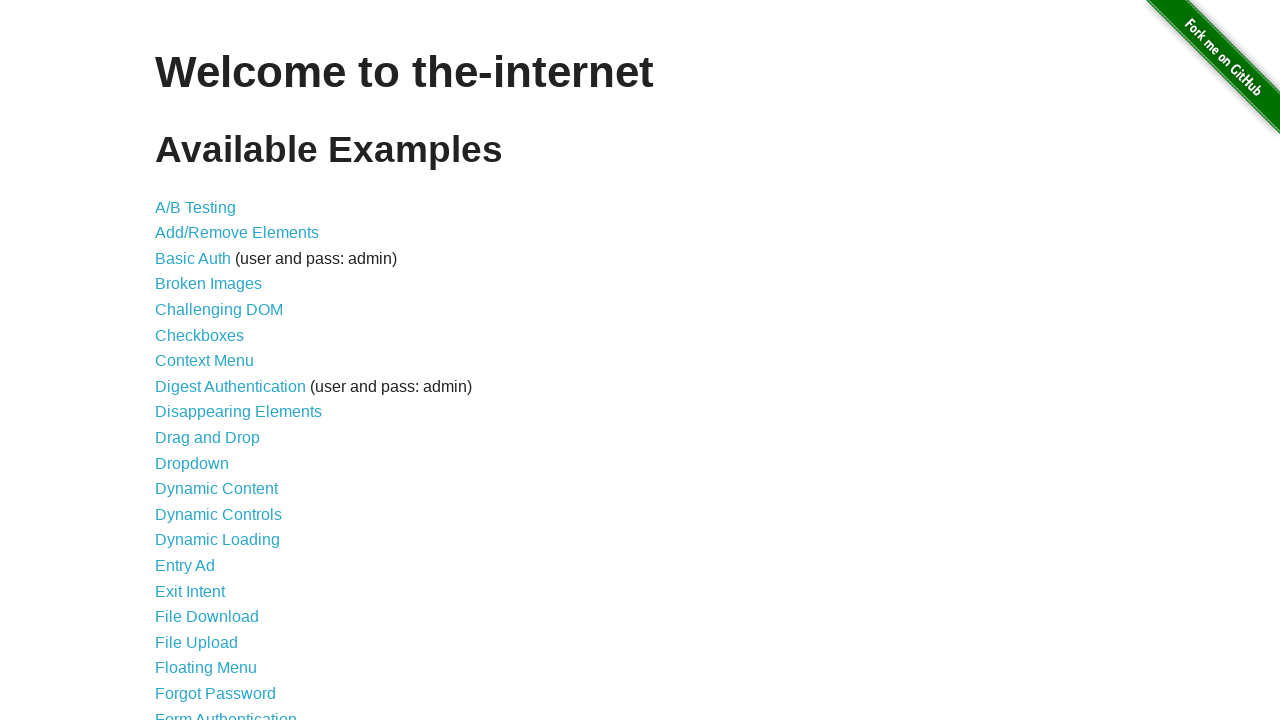

jQuery library loaded successfully
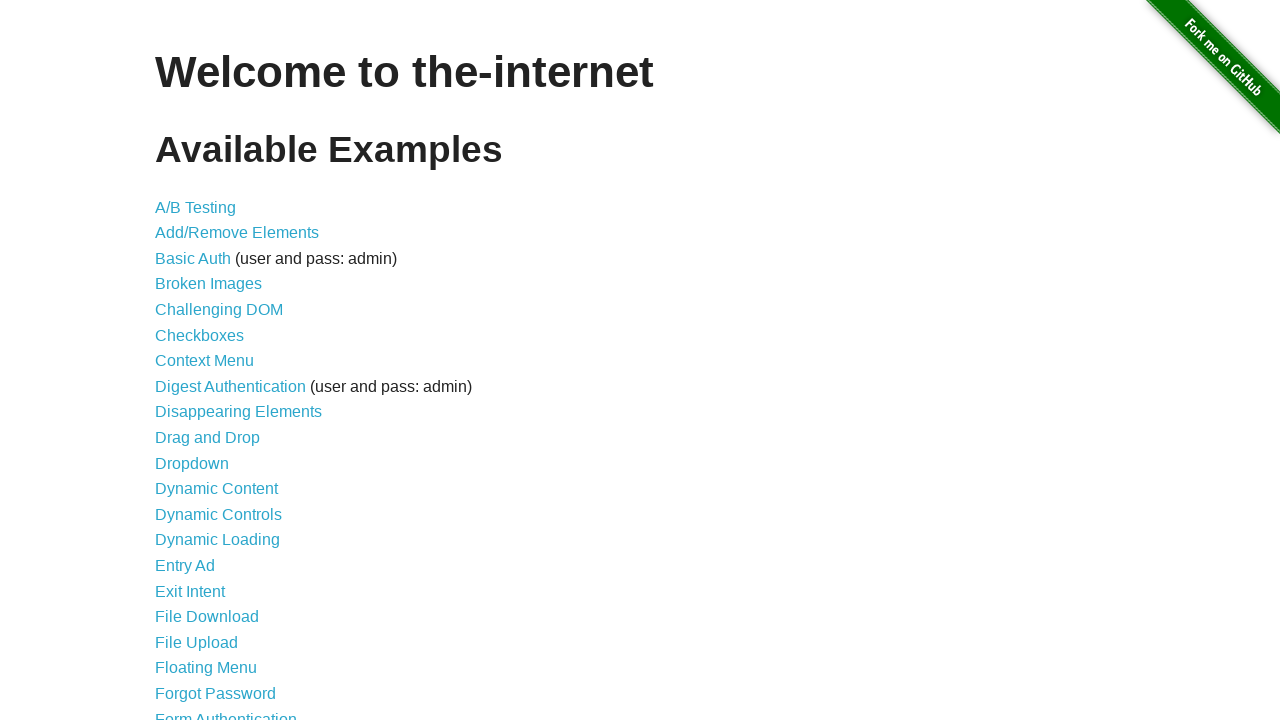

Loaded jQuery Growl script
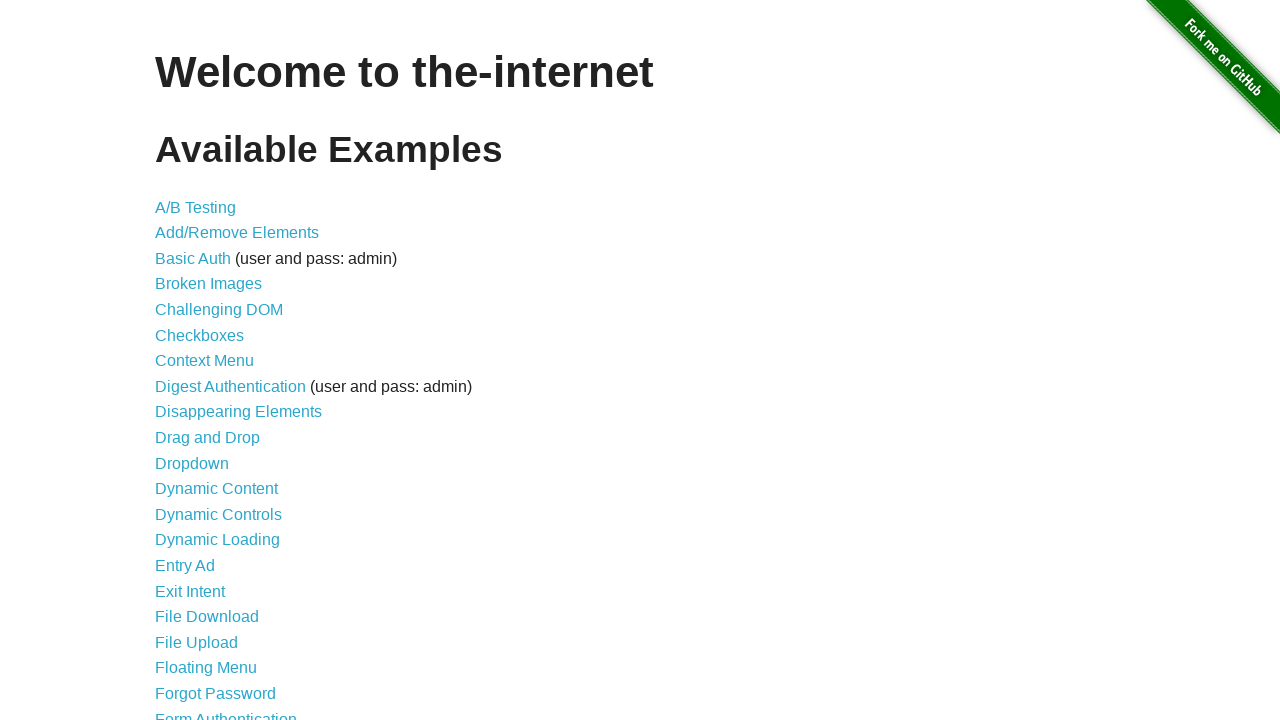

Added jQuery Growl CSS styles to page
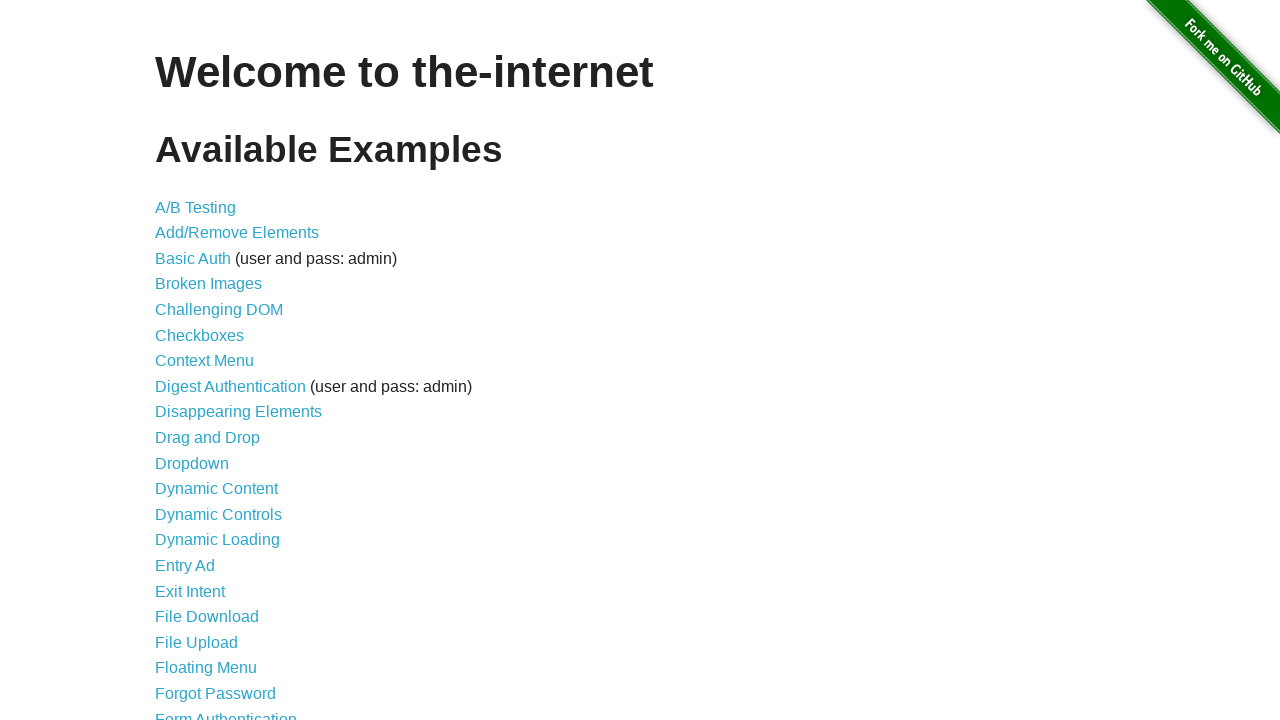

Waited 1 second for growl library to be fully available
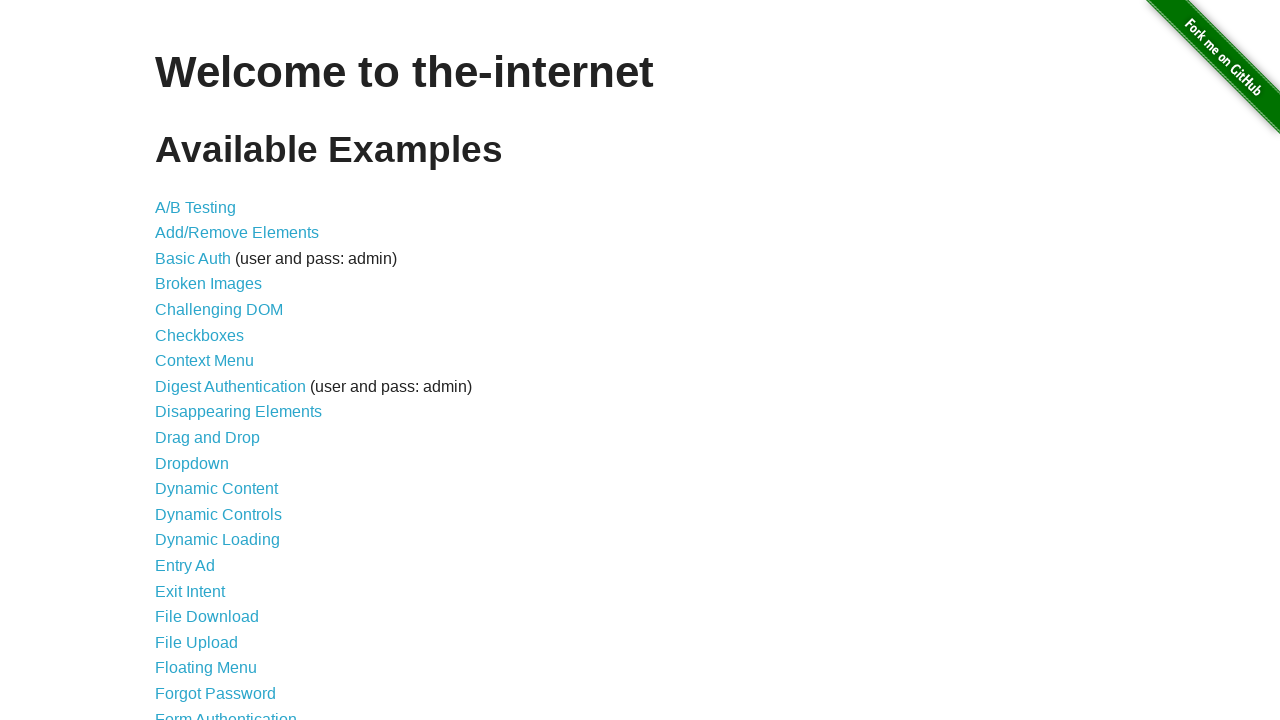

Displayed standard growl notification with title 'GET' and message '/'
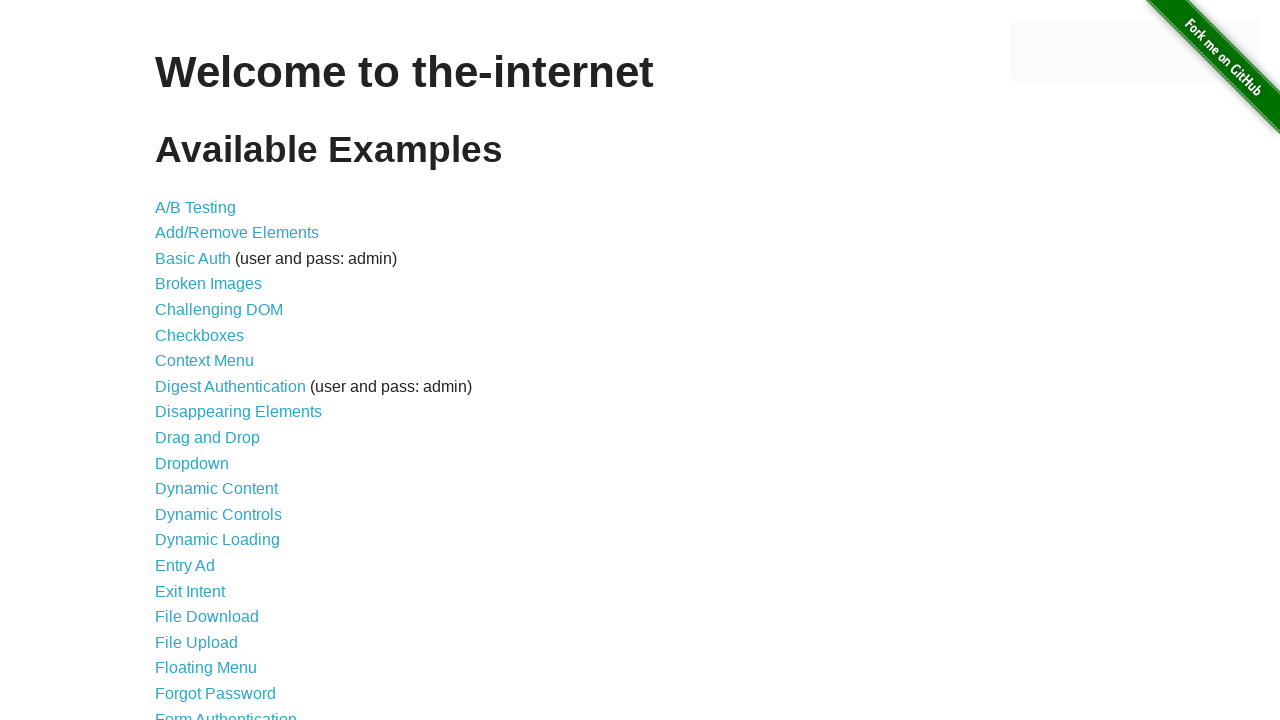

Displayed error growl notification
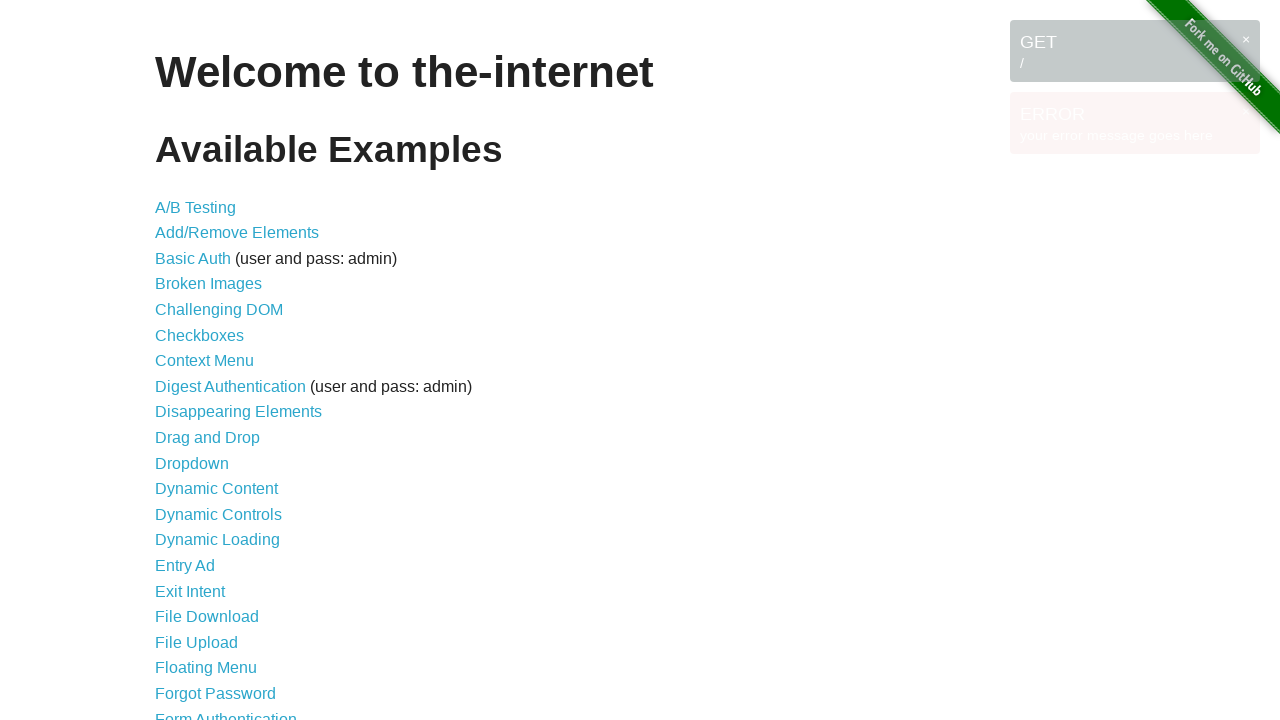

Displayed notice growl notification
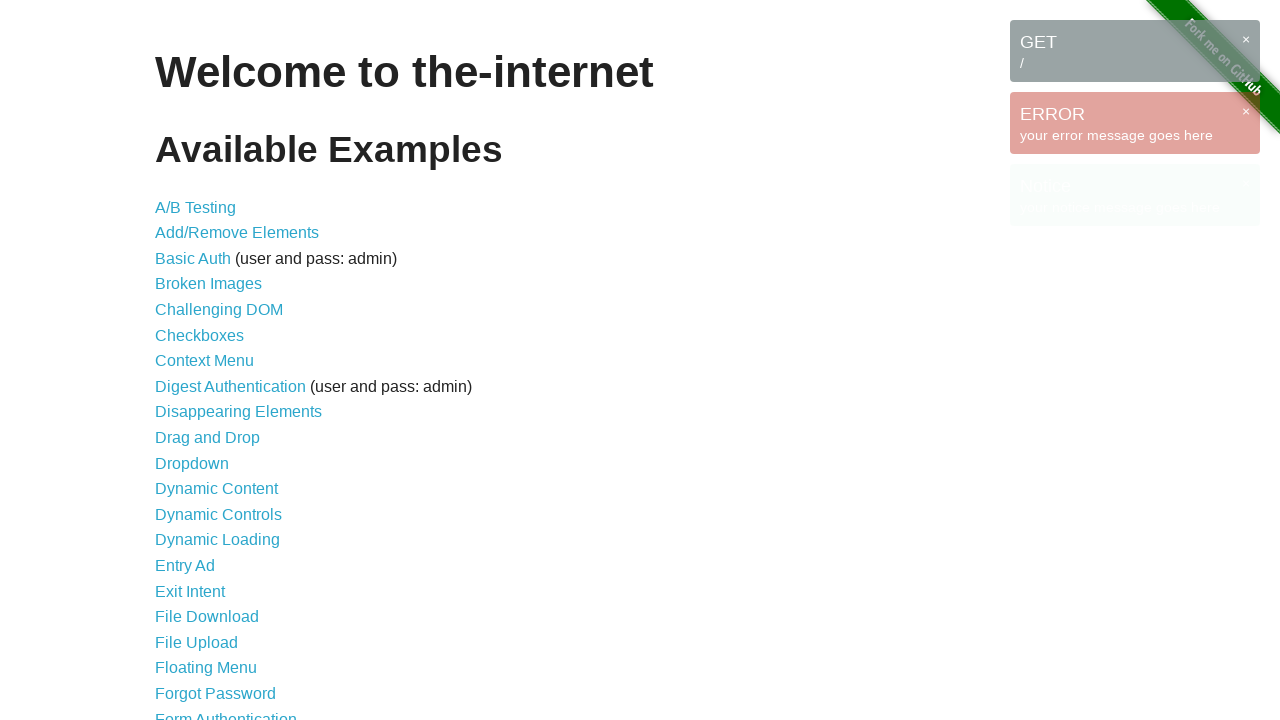

Displayed warning growl notification
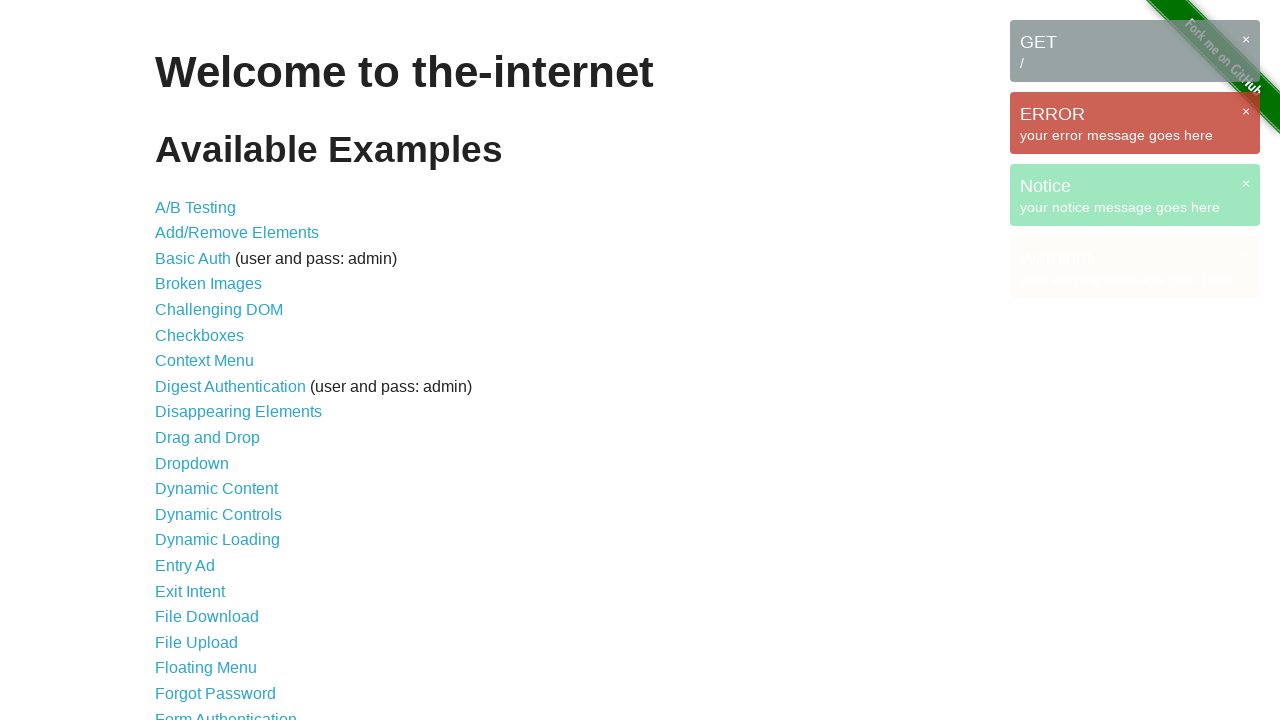

All growl notification messages are now visible on the page
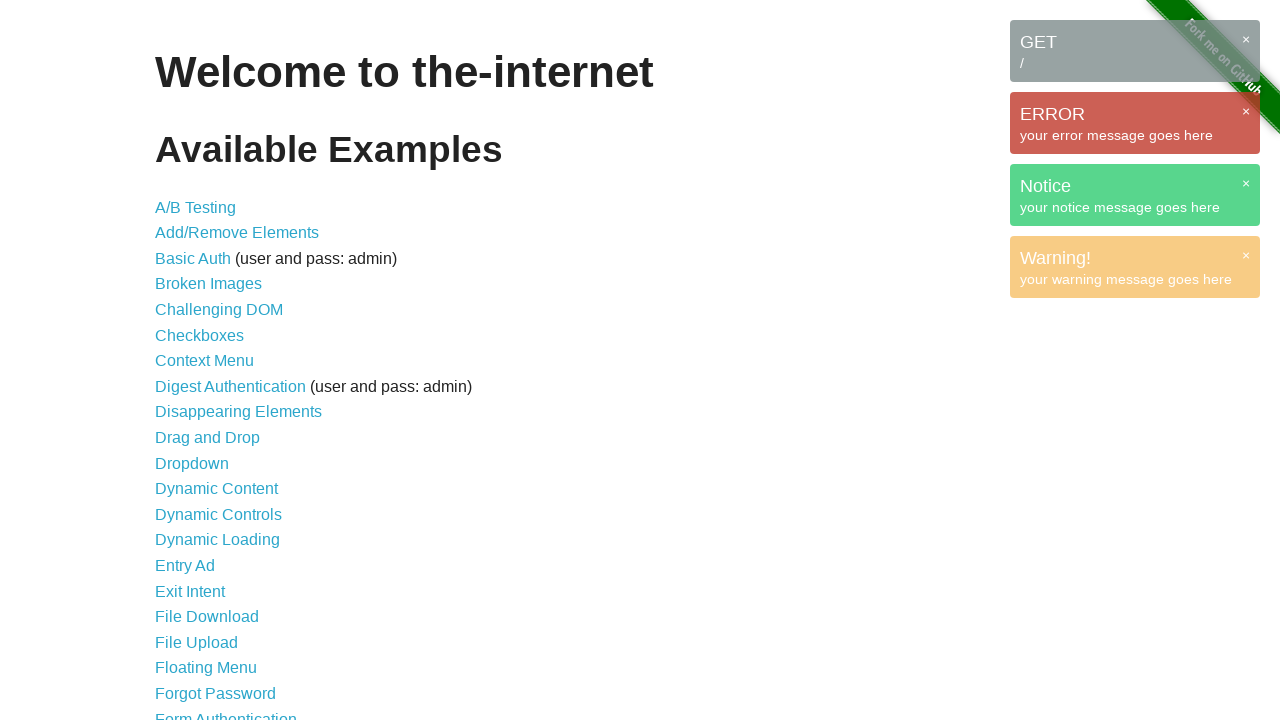

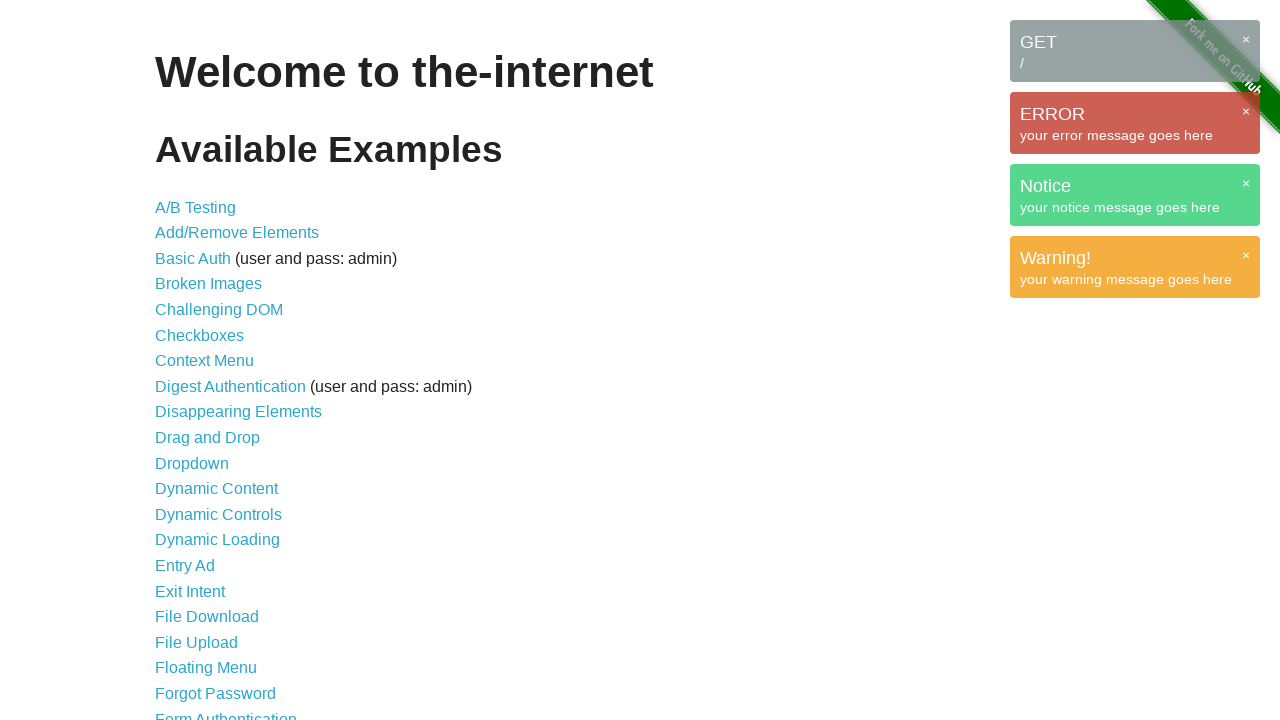